Tests the CalCATS login page UI by verifying the welcome message, login button, and login dialog elements (username field, password field, login button) are displayed without actually logging in.

Starting URL: http://calcats.org

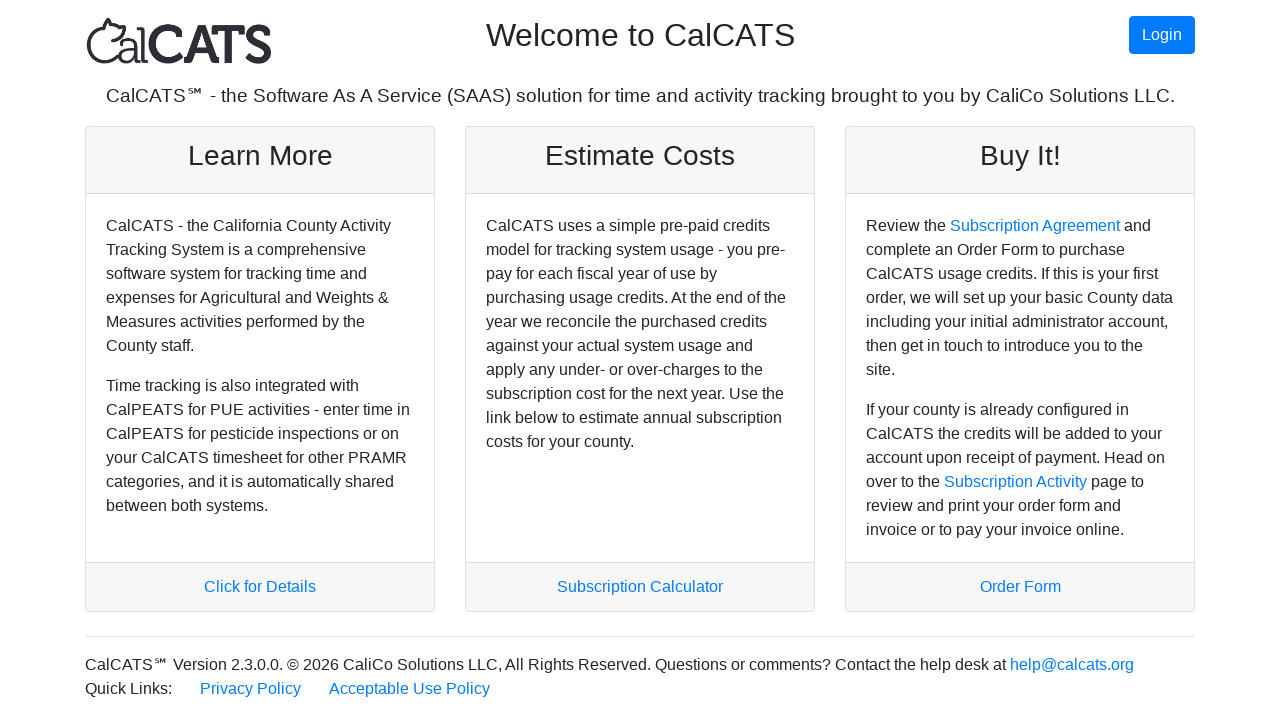

Welcome message element (h2) loaded
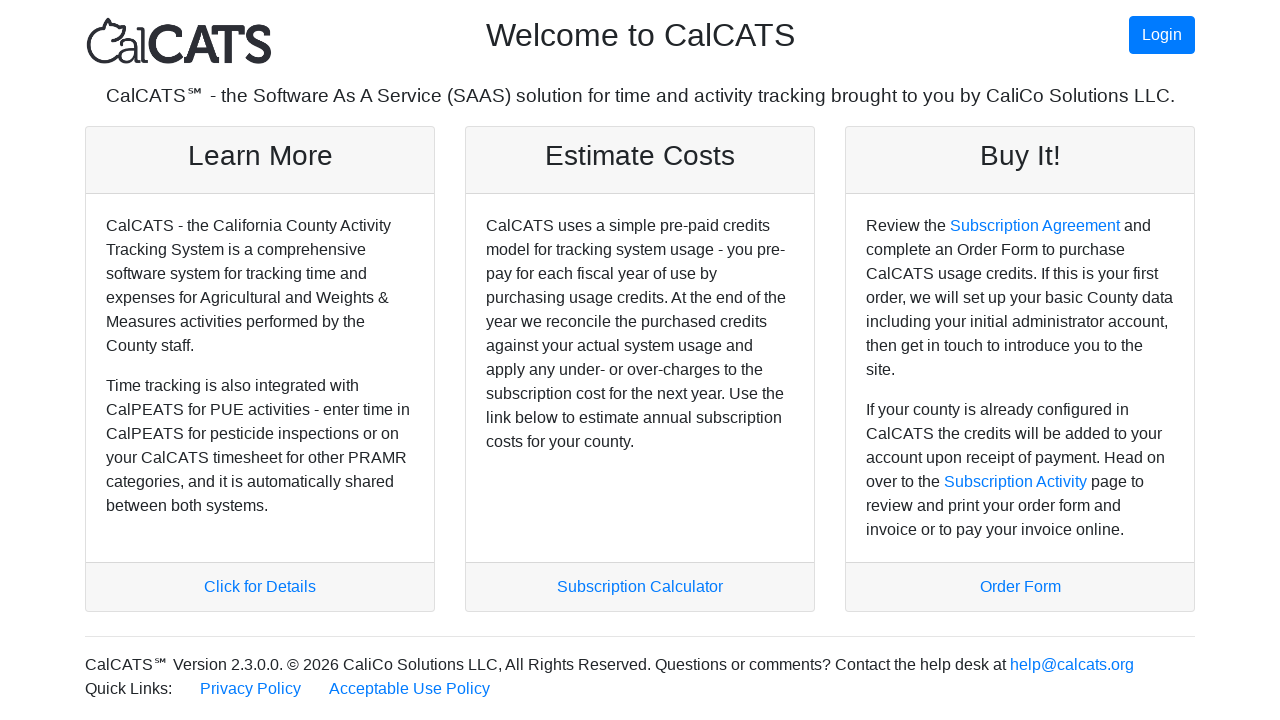

Located welcome message element
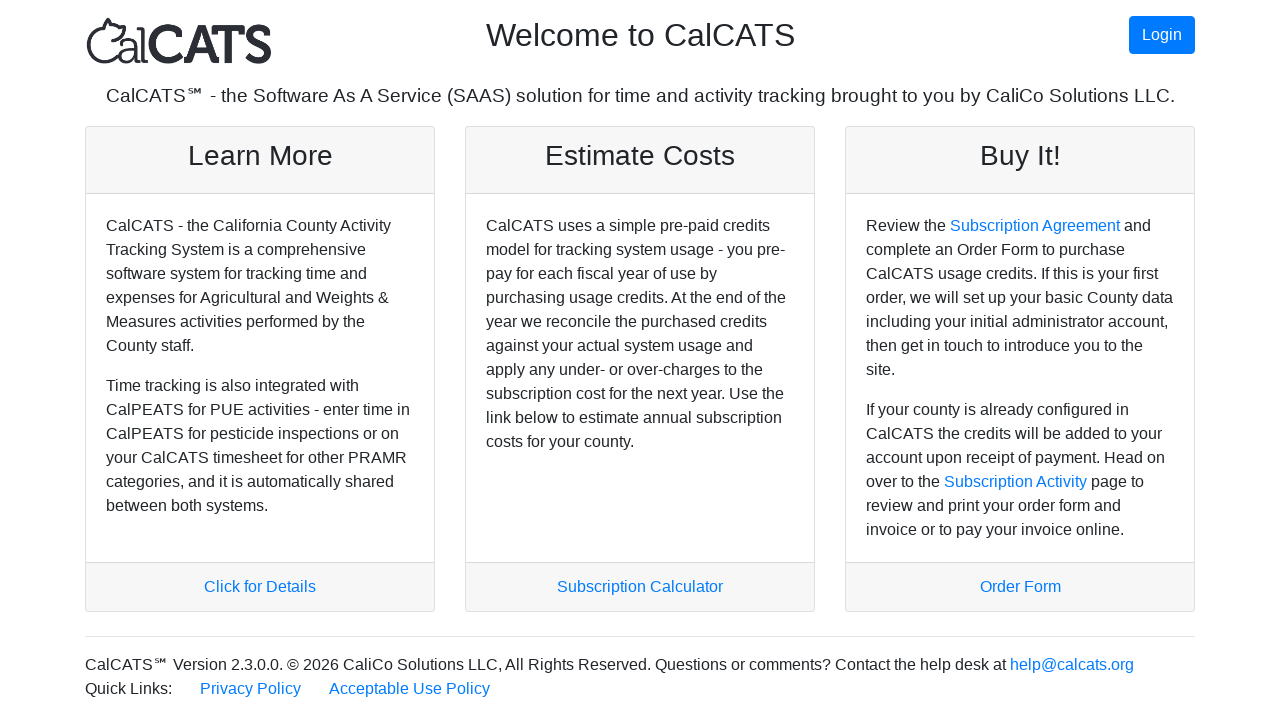

Login button element loaded
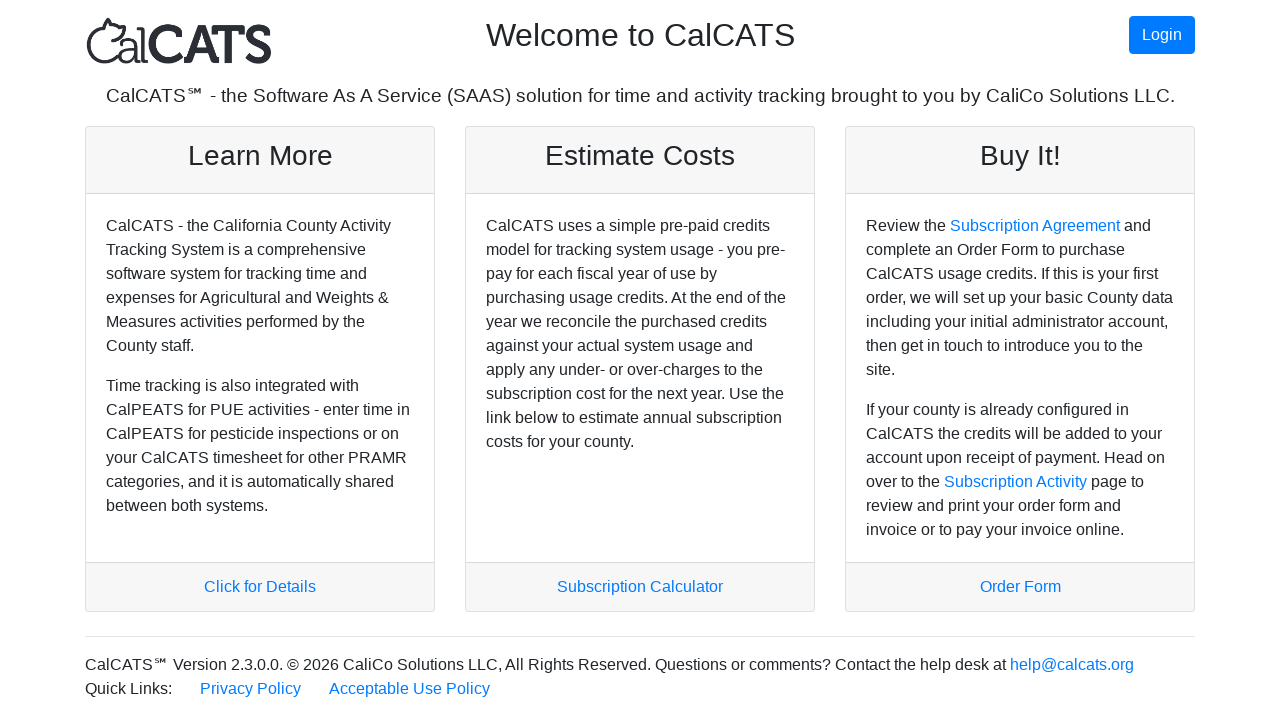

Clicked login button at (1162, 35) on #loginButton
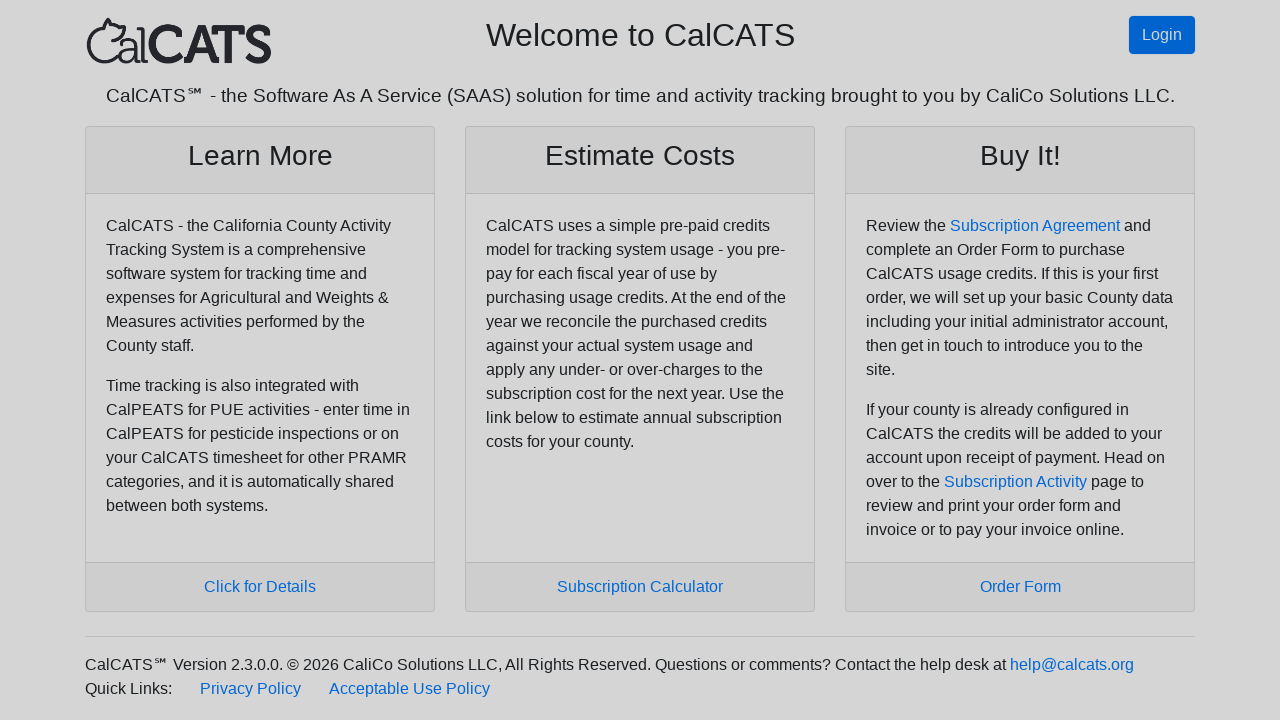

Login dialog appeared with header
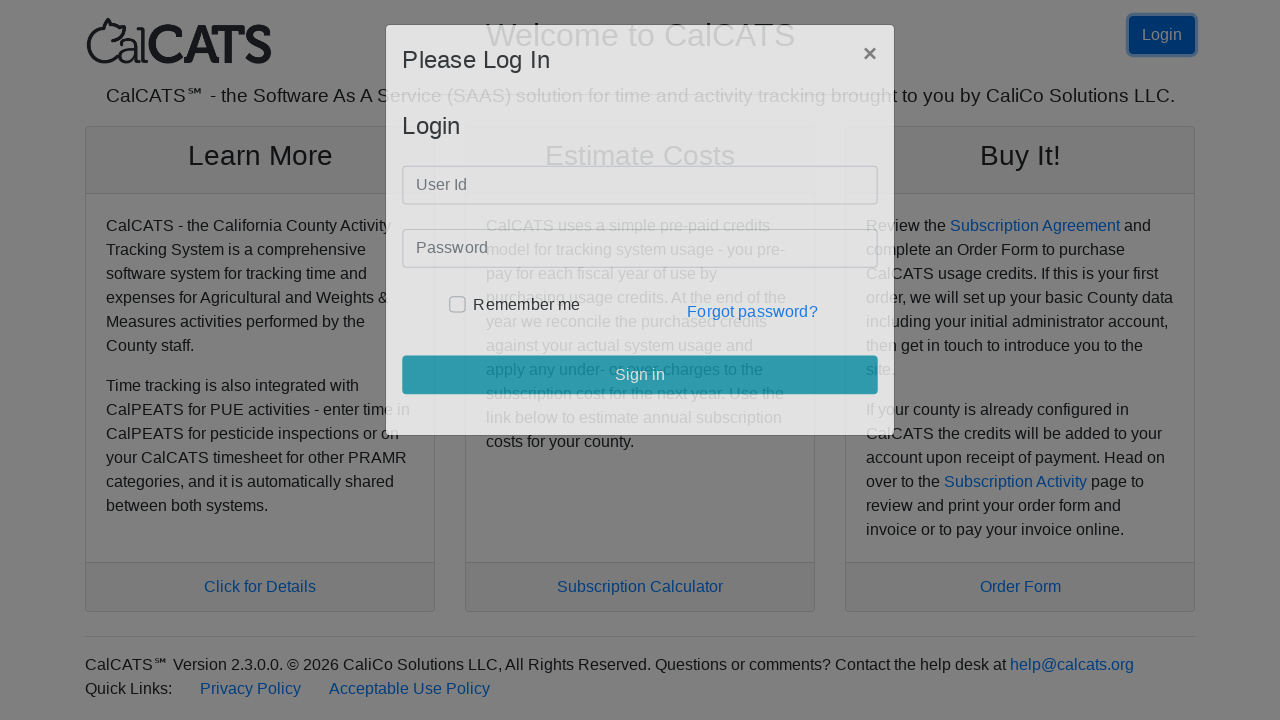

UserID textfield is displayed in login dialog
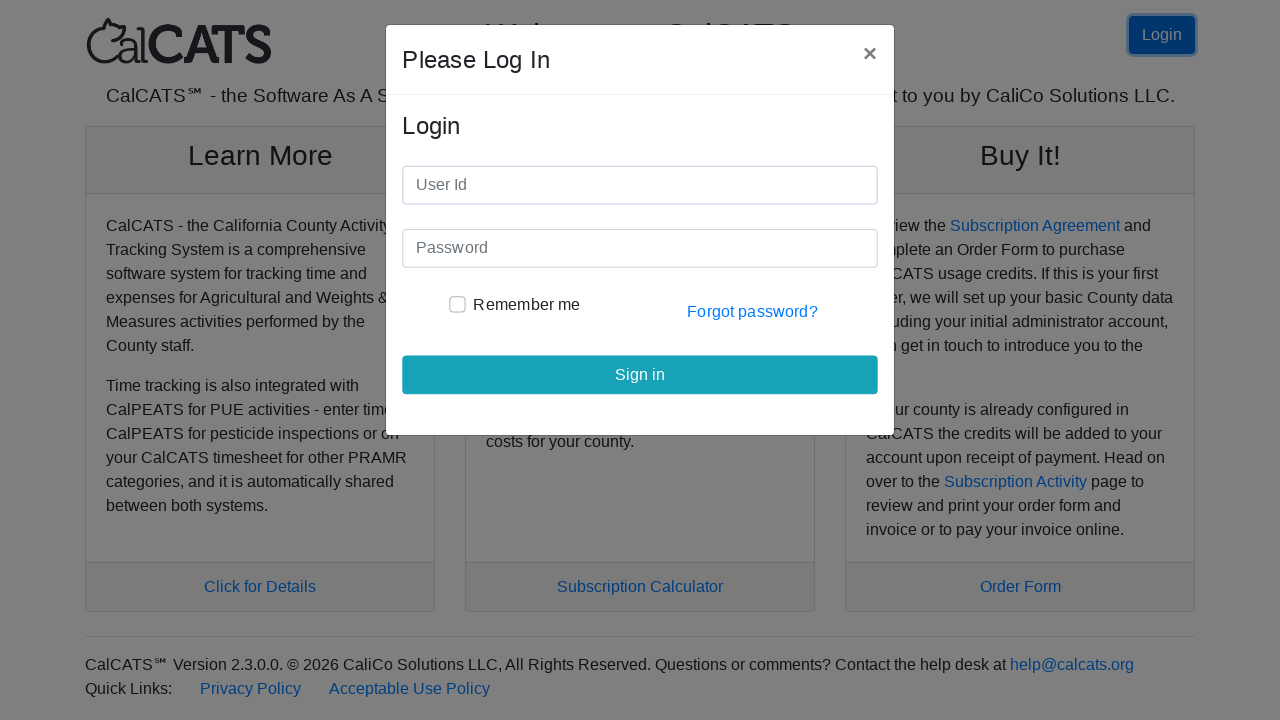

Password textfield is displayed in login dialog
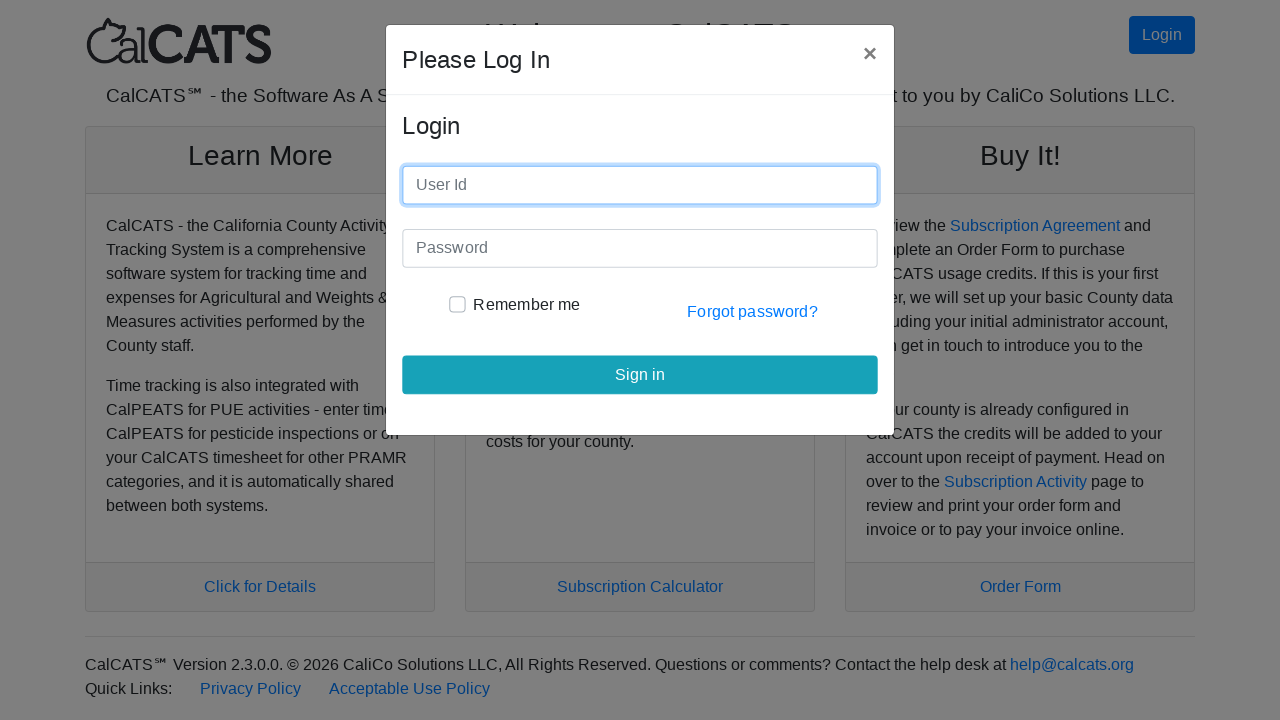

Login button in dialog is displayed
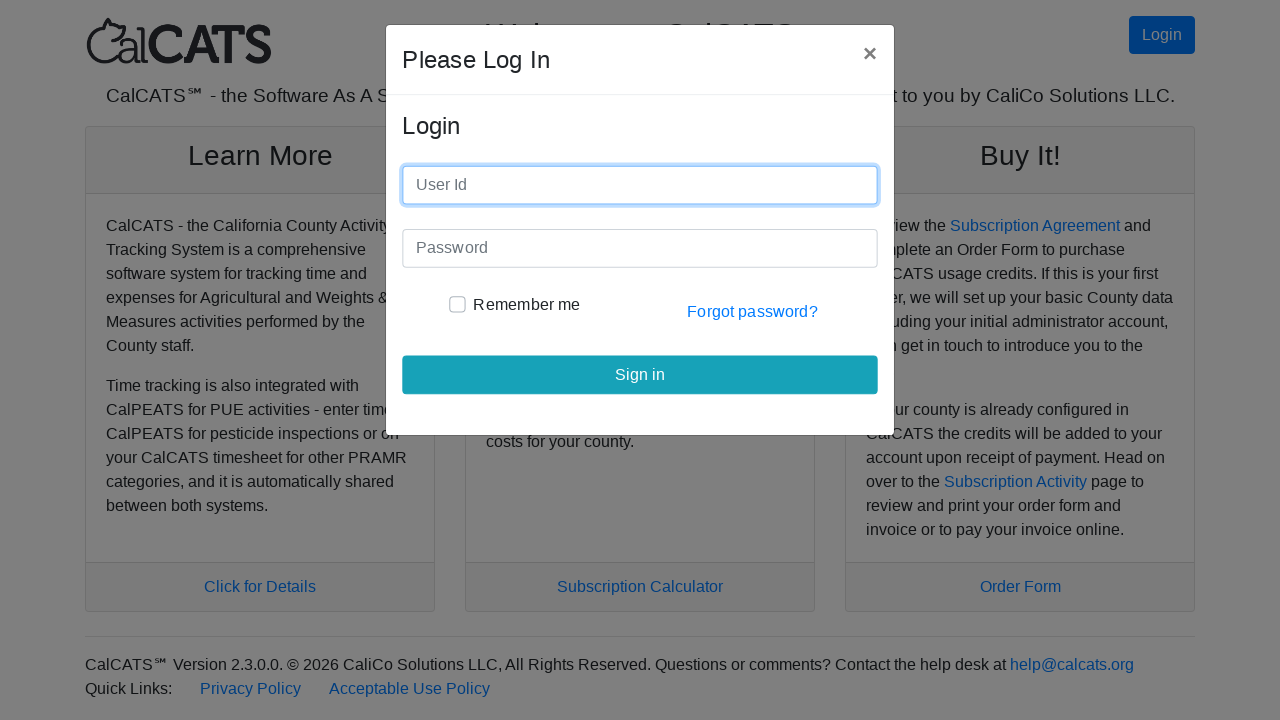

Clicked close button to dismiss login dialog at (871, 54) on xpath=//*[@id='calico-ajax-login-modal']/div/div/div[1]/button
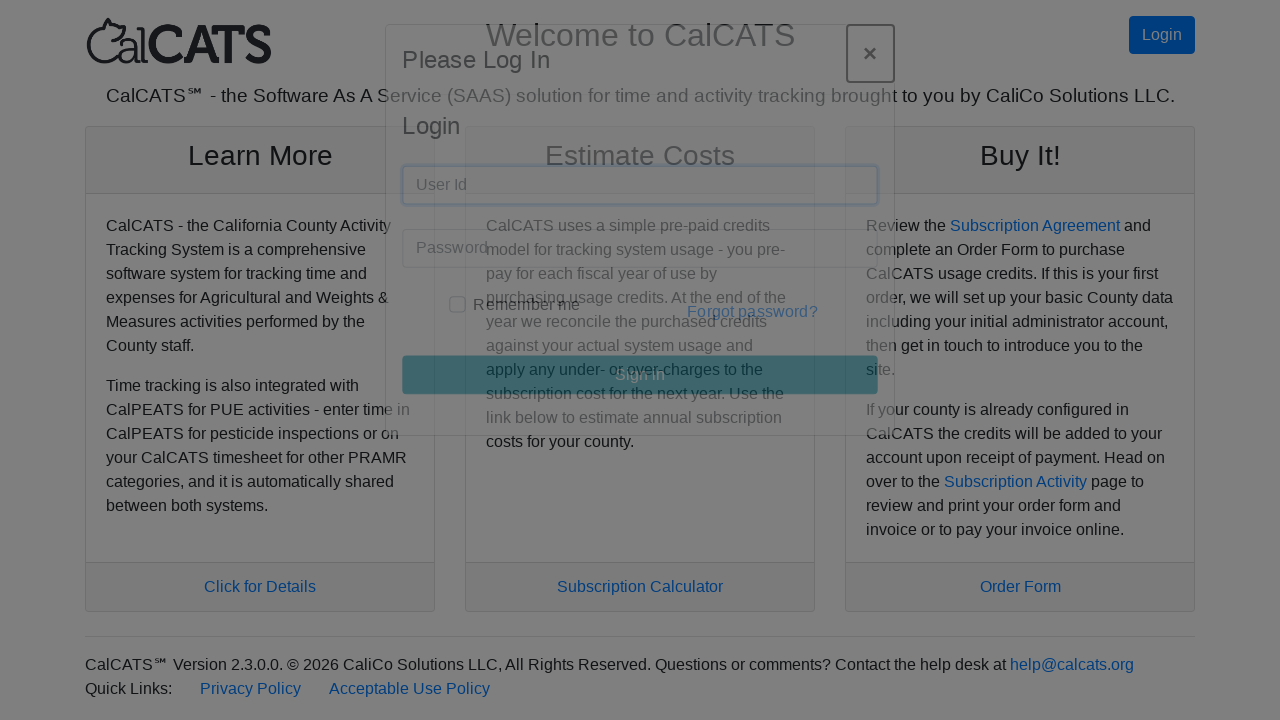

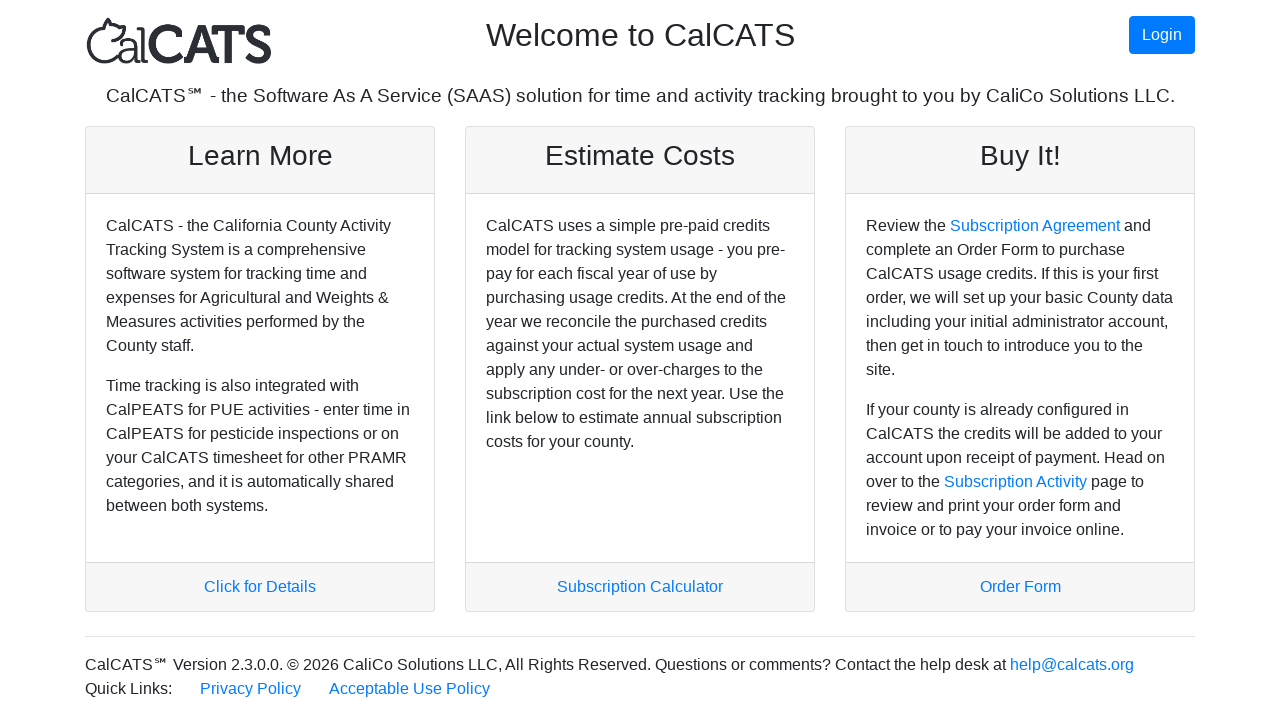